Tests that todo data persists after page reload by creating items, checking one, and verifying state after reload.

Starting URL: https://demo.playwright.dev/todomvc

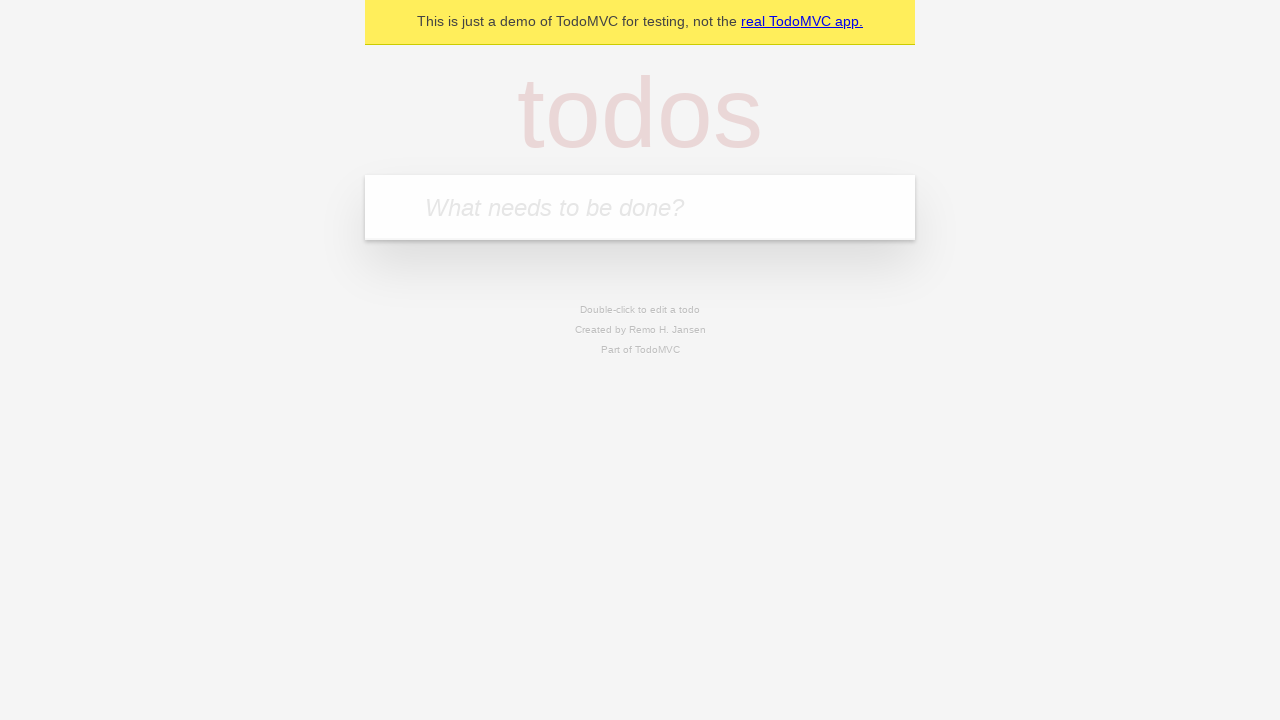

Filled todo input with 'buy some cheese' on internal:attr=[placeholder="What needs to be done?"i]
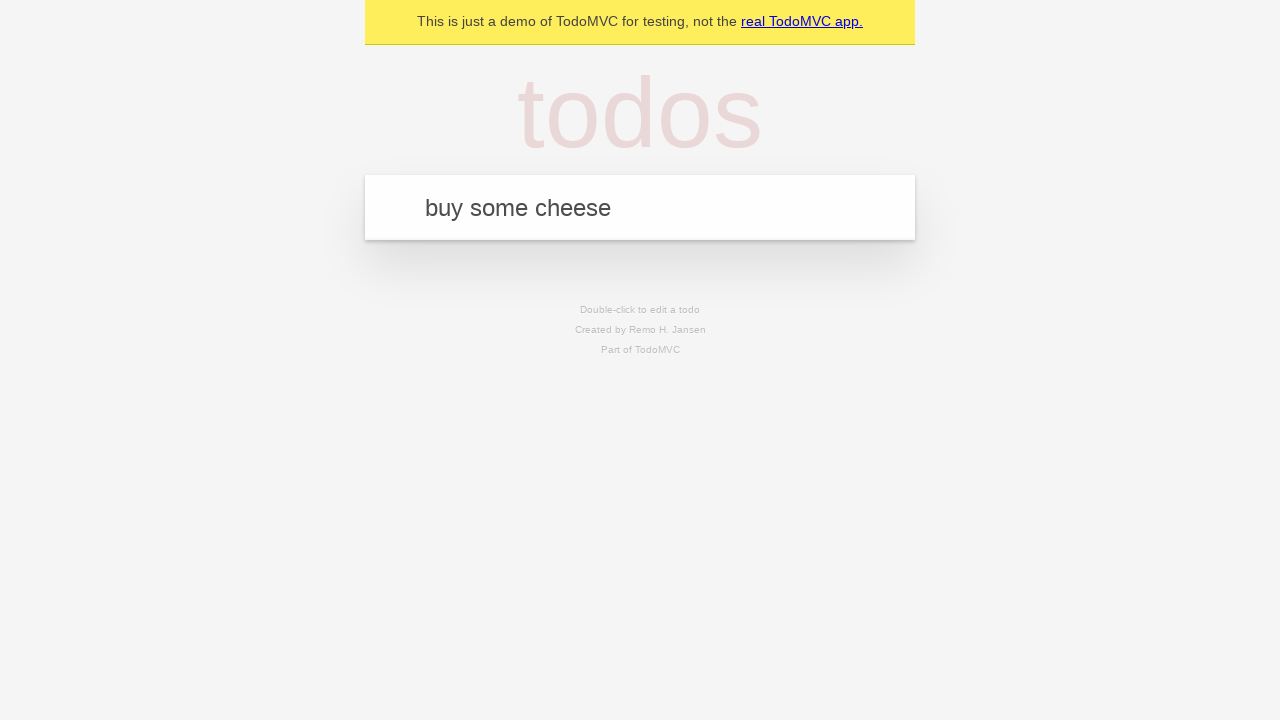

Pressed Enter to create first todo item on internal:attr=[placeholder="What needs to be done?"i]
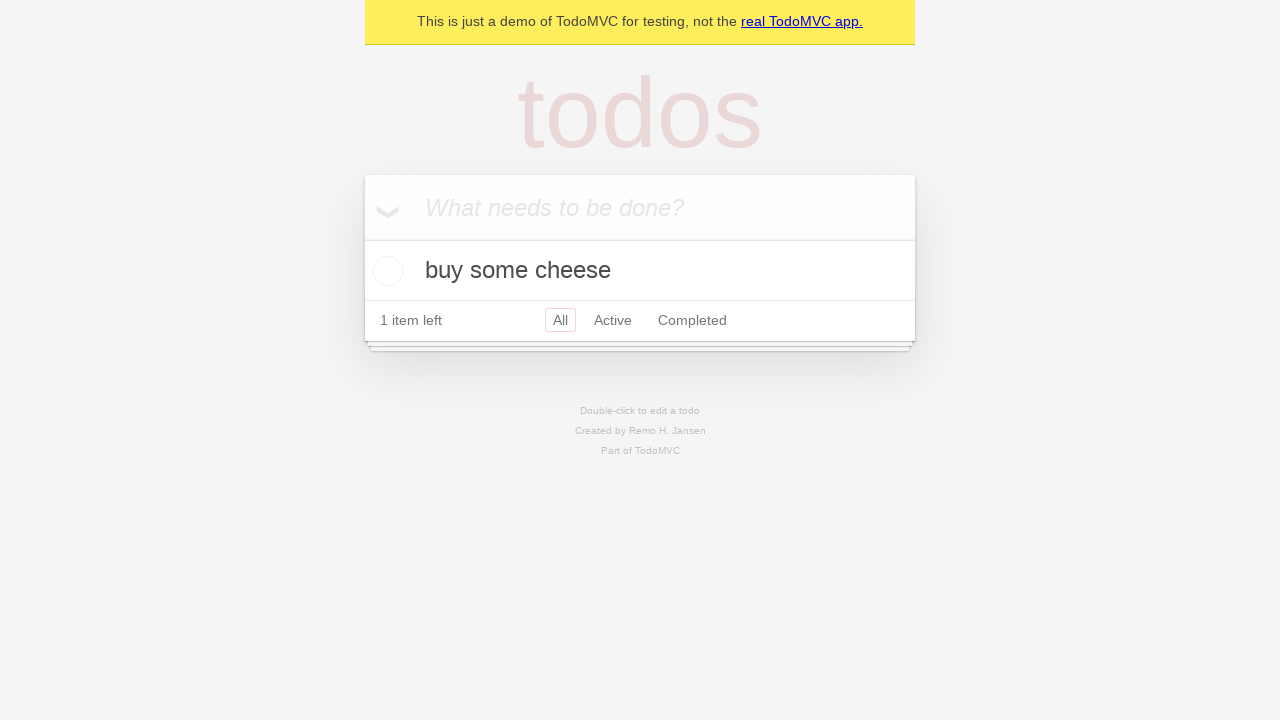

Filled todo input with 'feed the cat' on internal:attr=[placeholder="What needs to be done?"i]
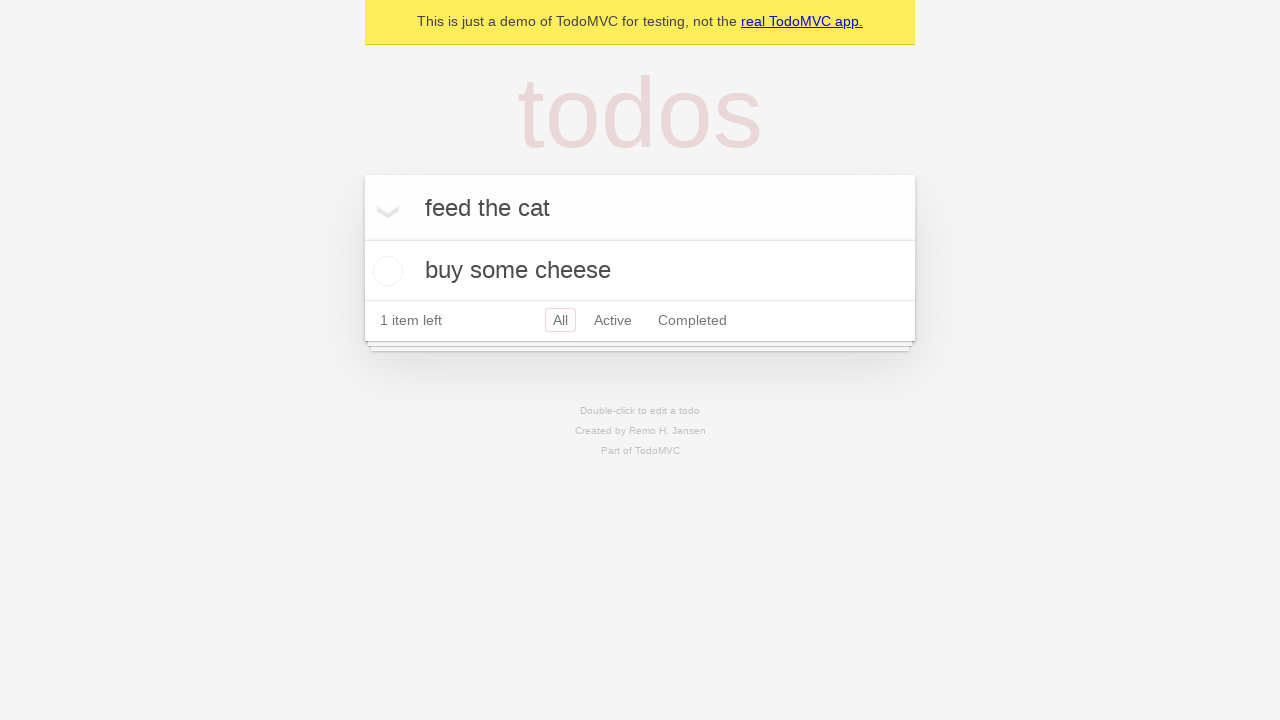

Pressed Enter to create second todo item on internal:attr=[placeholder="What needs to be done?"i]
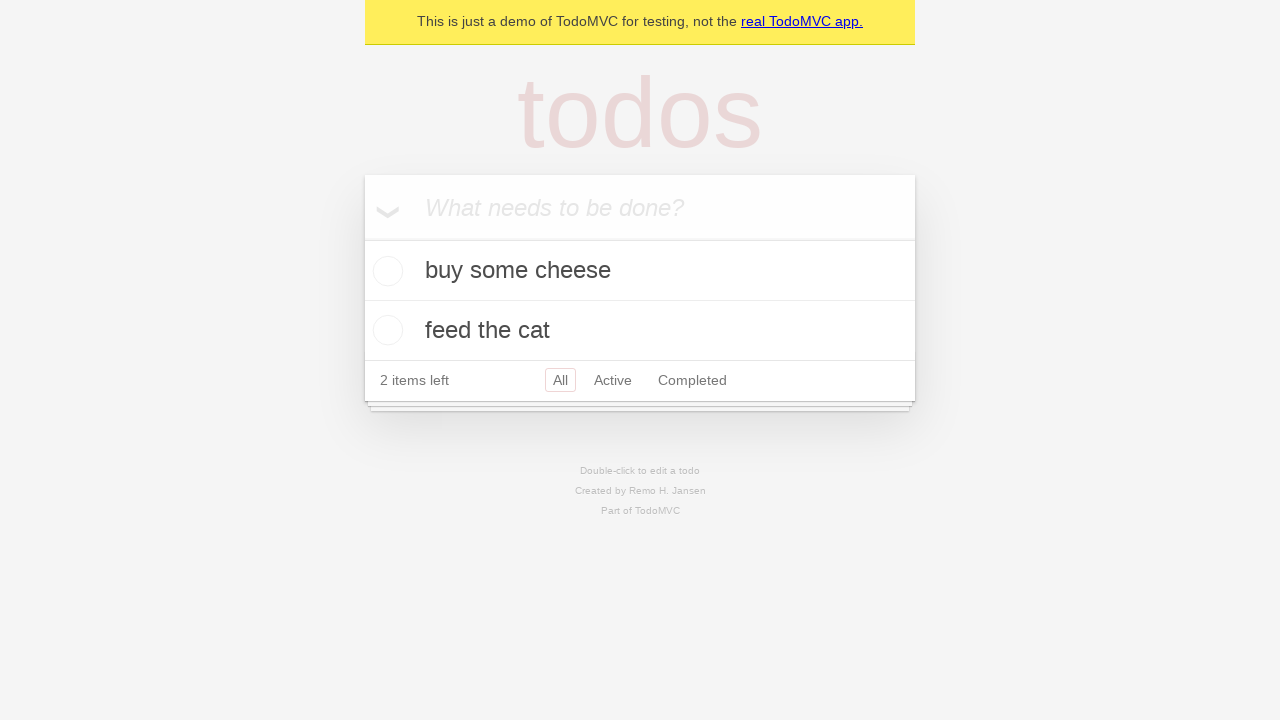

Checked the first todo item at (385, 271) on [data-testid='todo-item'] >> nth=0 >> internal:role=checkbox
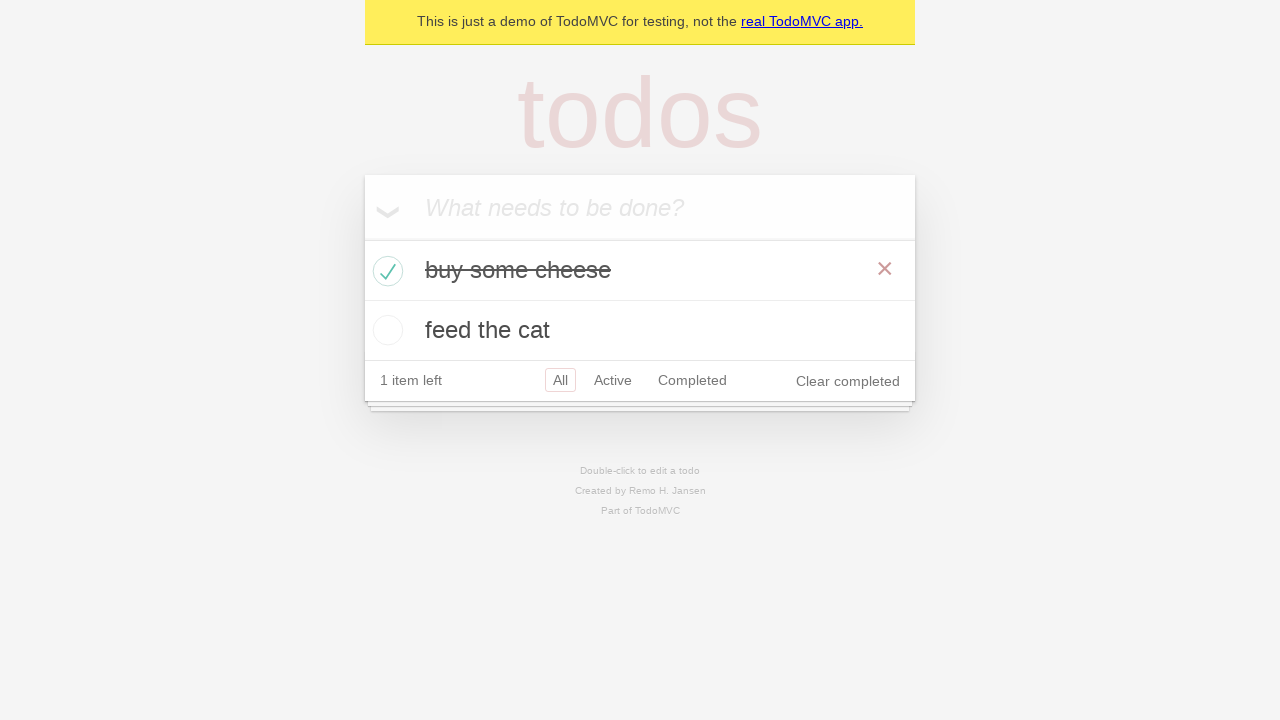

Reloaded the page
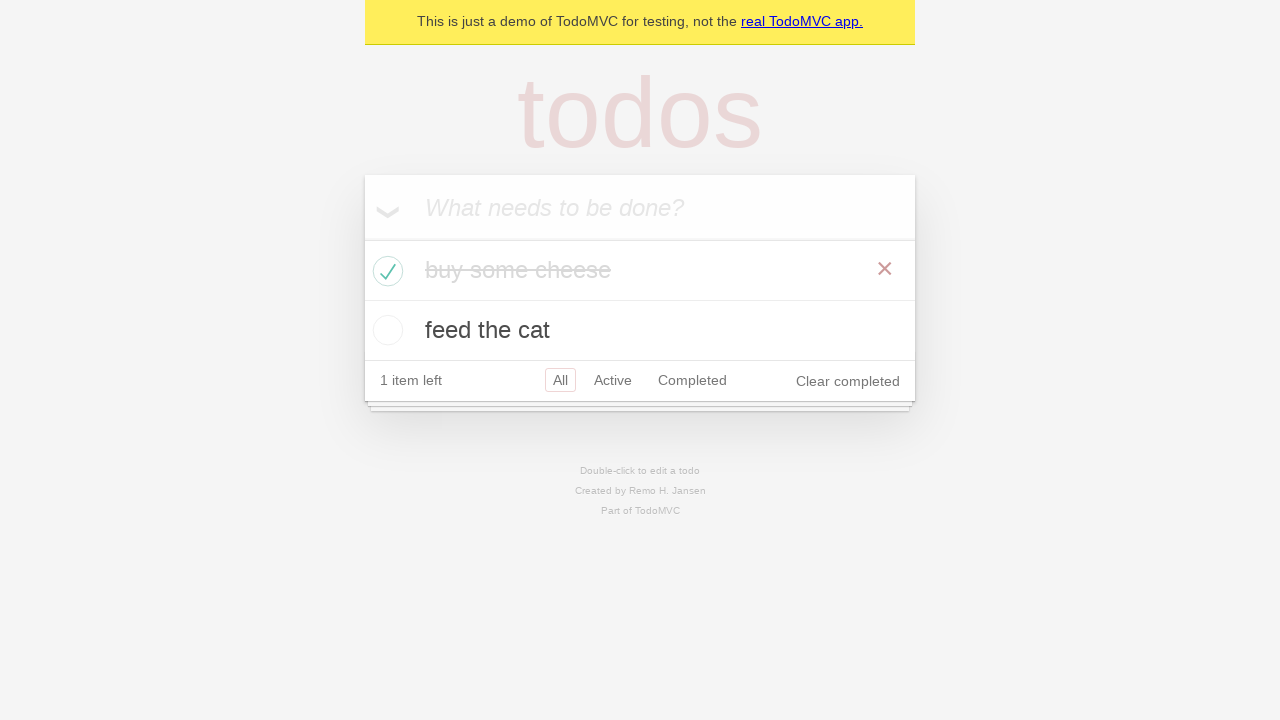

Todo items loaded after page reload
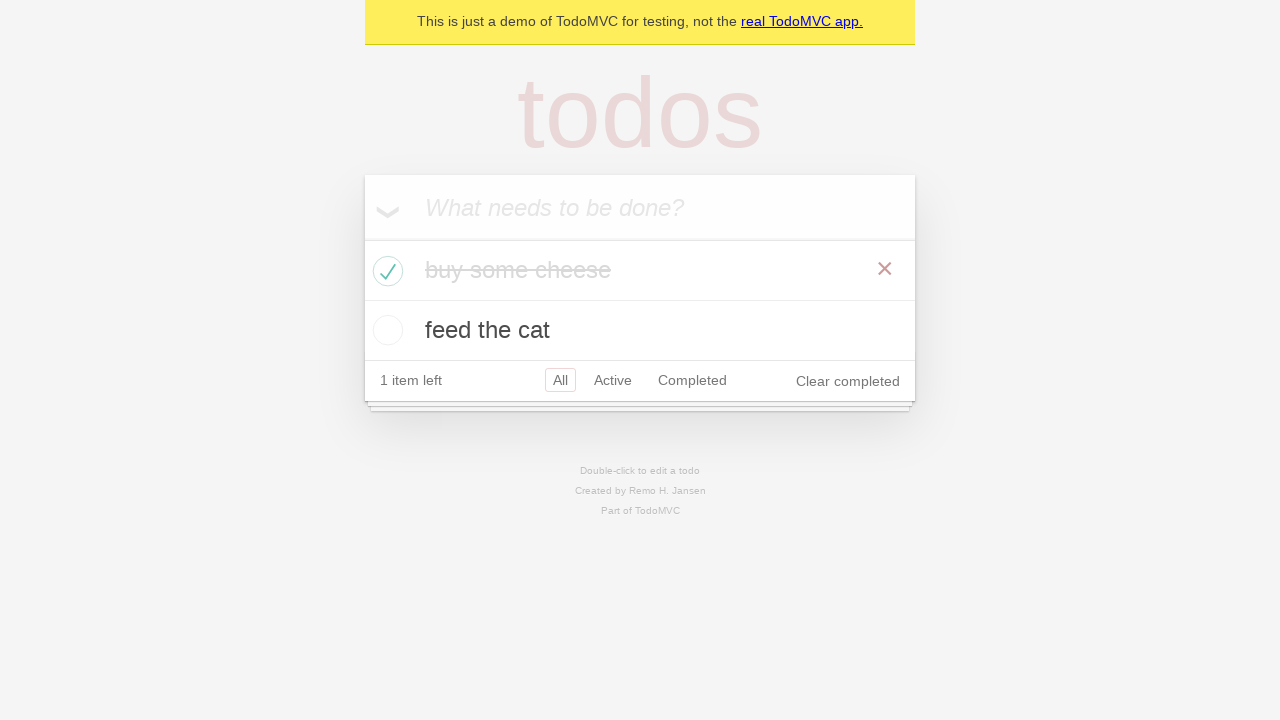

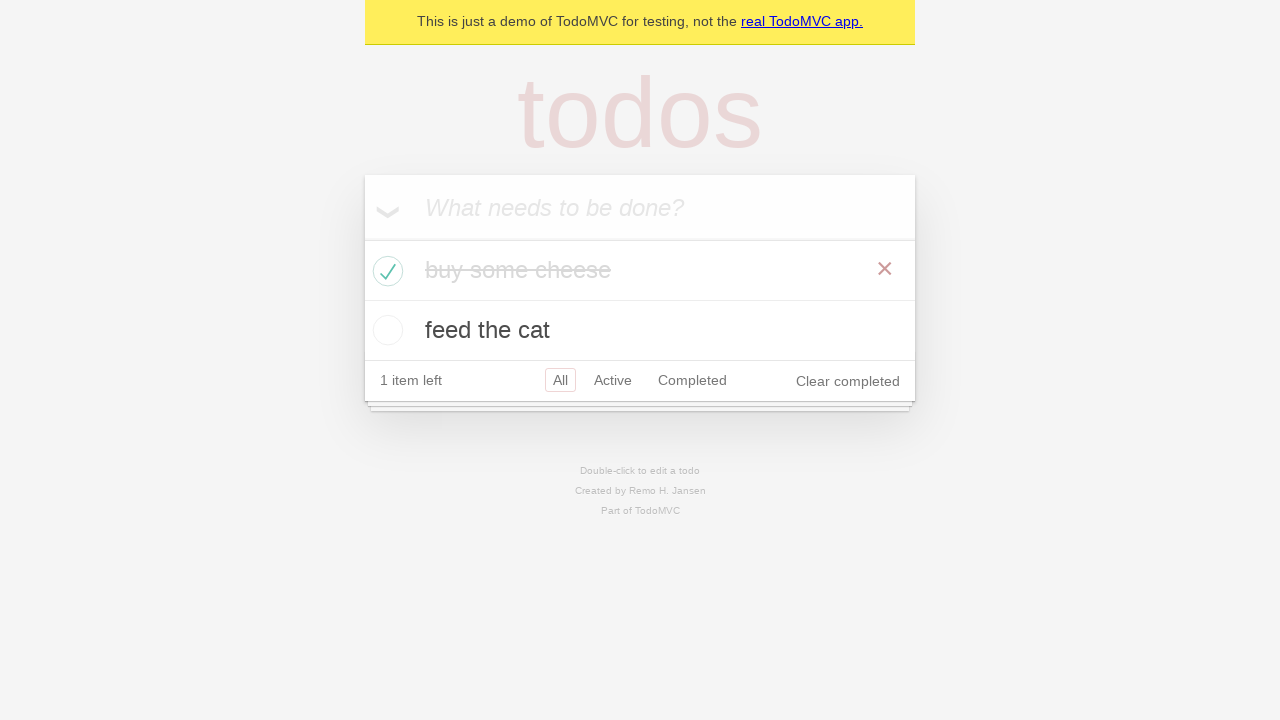